Tests that the hotel list page displays hotels correctly by clicking the hotel list button and verifying that 10 hotels are shown

Starting URL: http://hotel-v3.progmasters.hu/

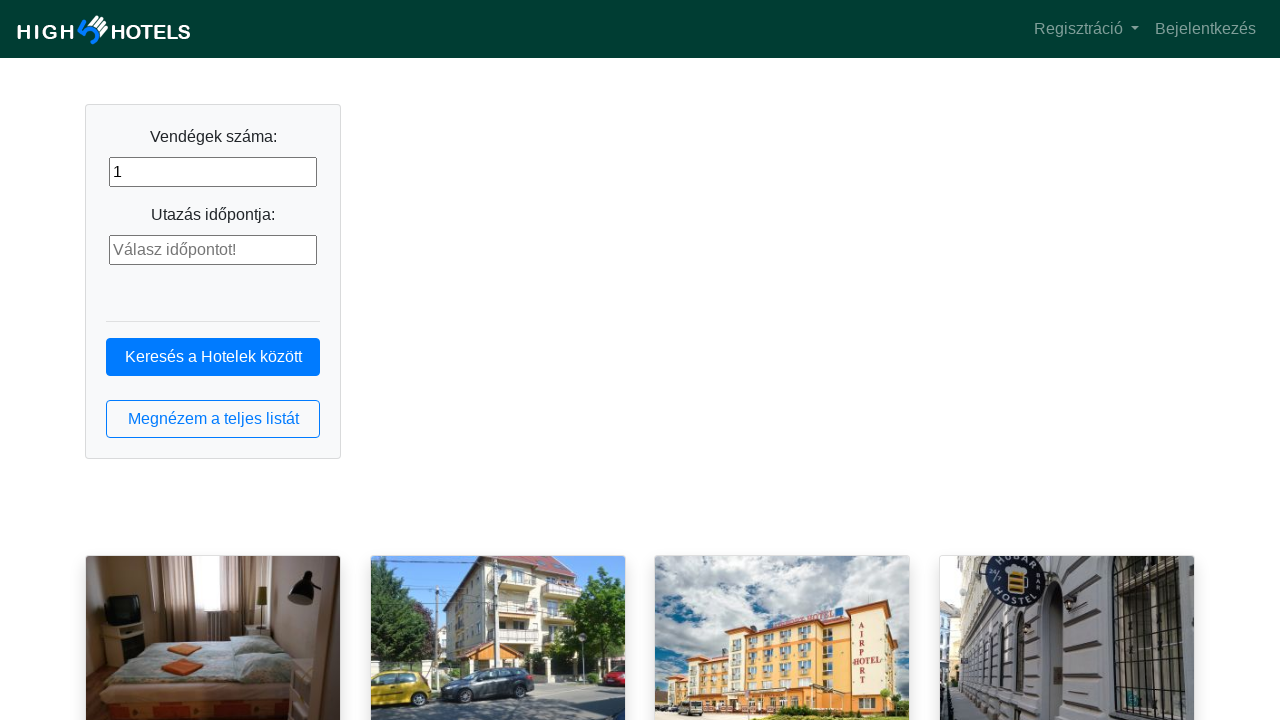

Clicked hotel list button at (213, 419) on button.btn.btn-outline-primary.btn-block
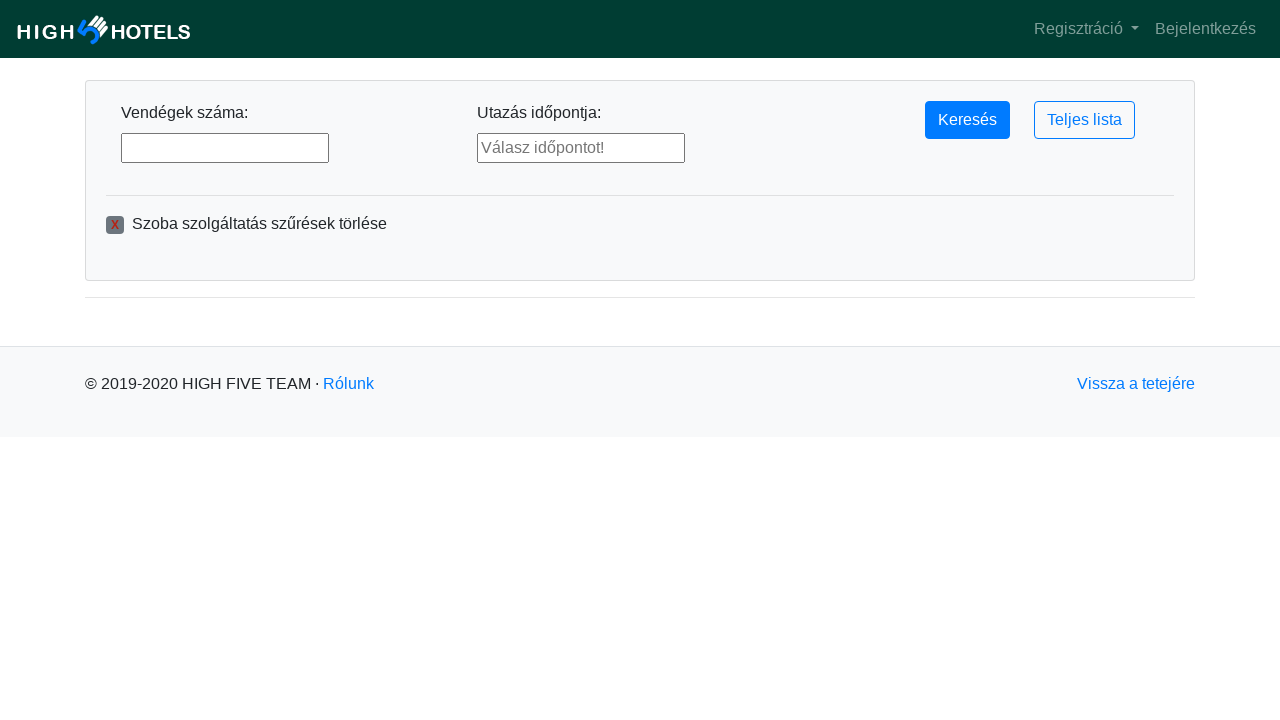

Hotel list loaded - hotel items are now visible
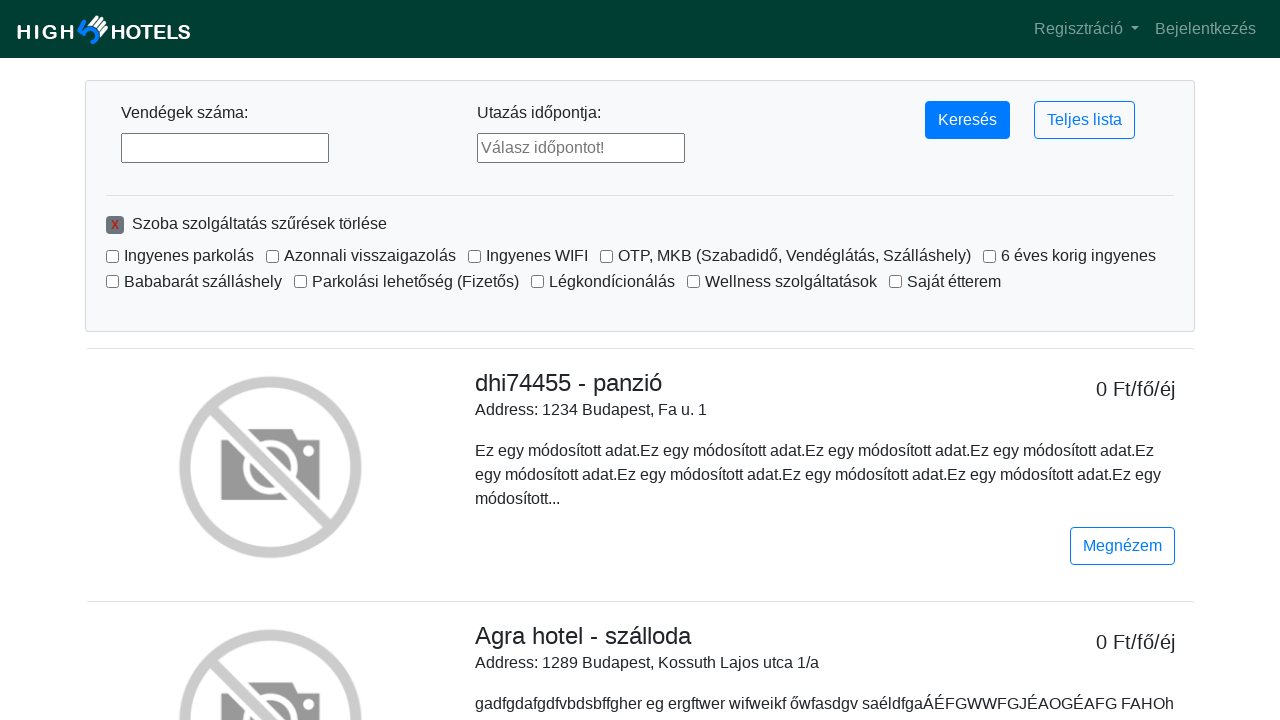

Located all hotel elements
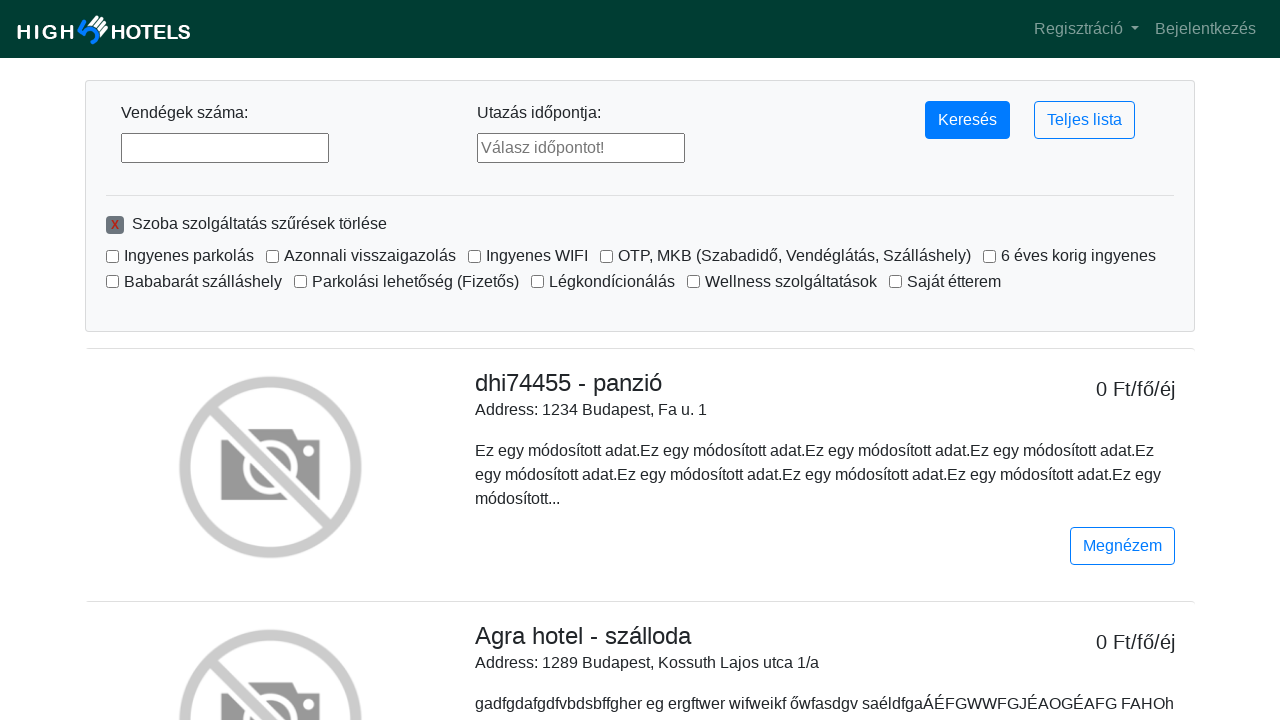

First hotel item is ready
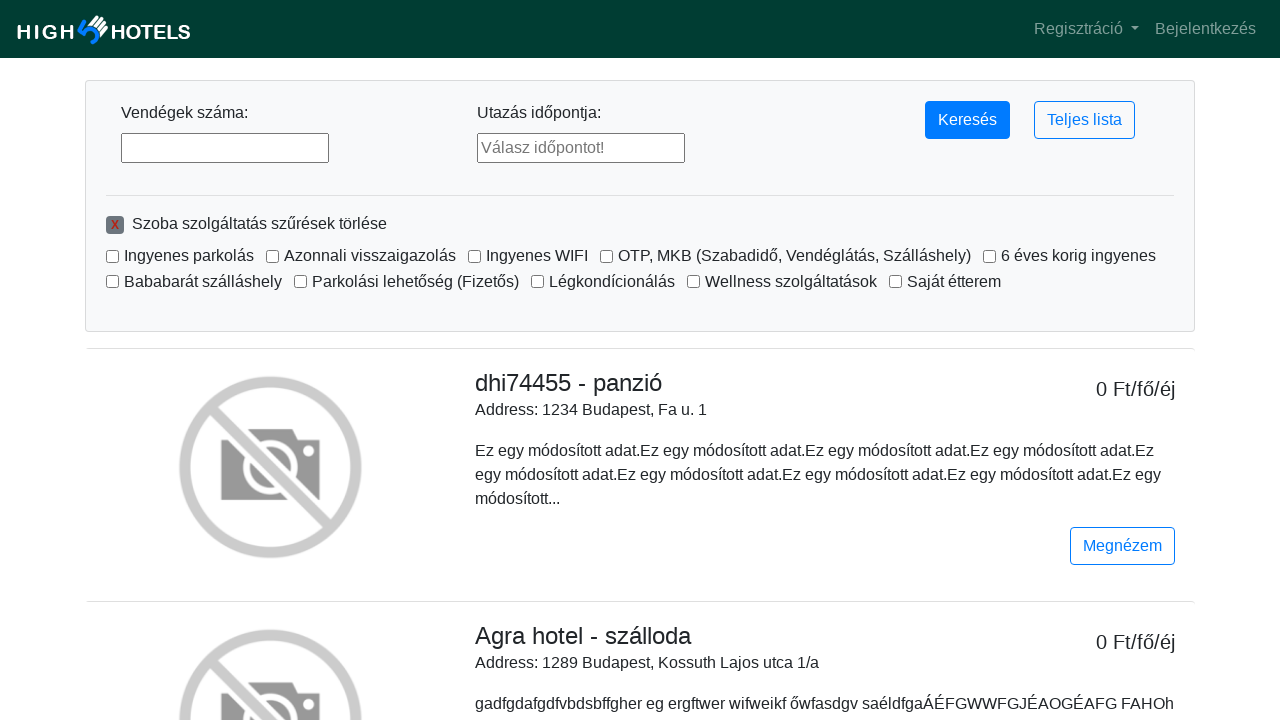

Verified that exactly 10 hotels are displayed
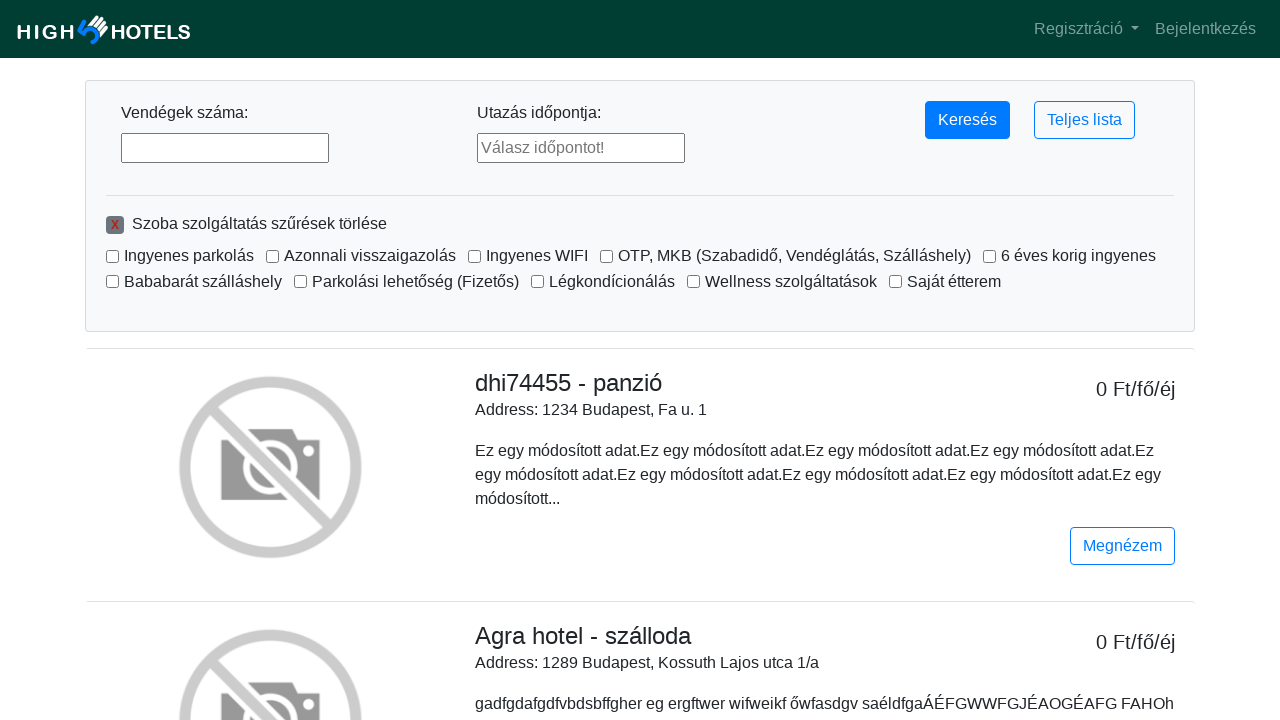

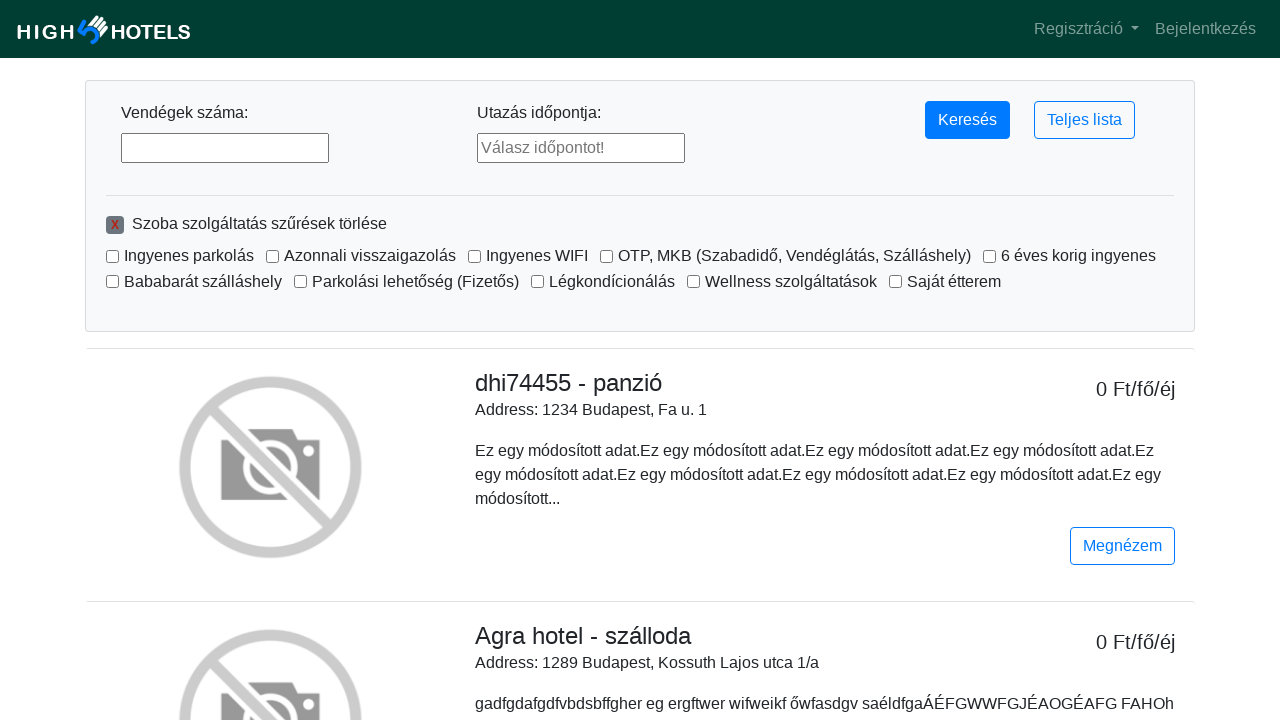